Navigates to a page, clicks on a specific link identified by a calculated number, then fills out a form with personal information and submits it

Starting URL: http://suninjuly.github.io/find_link_text

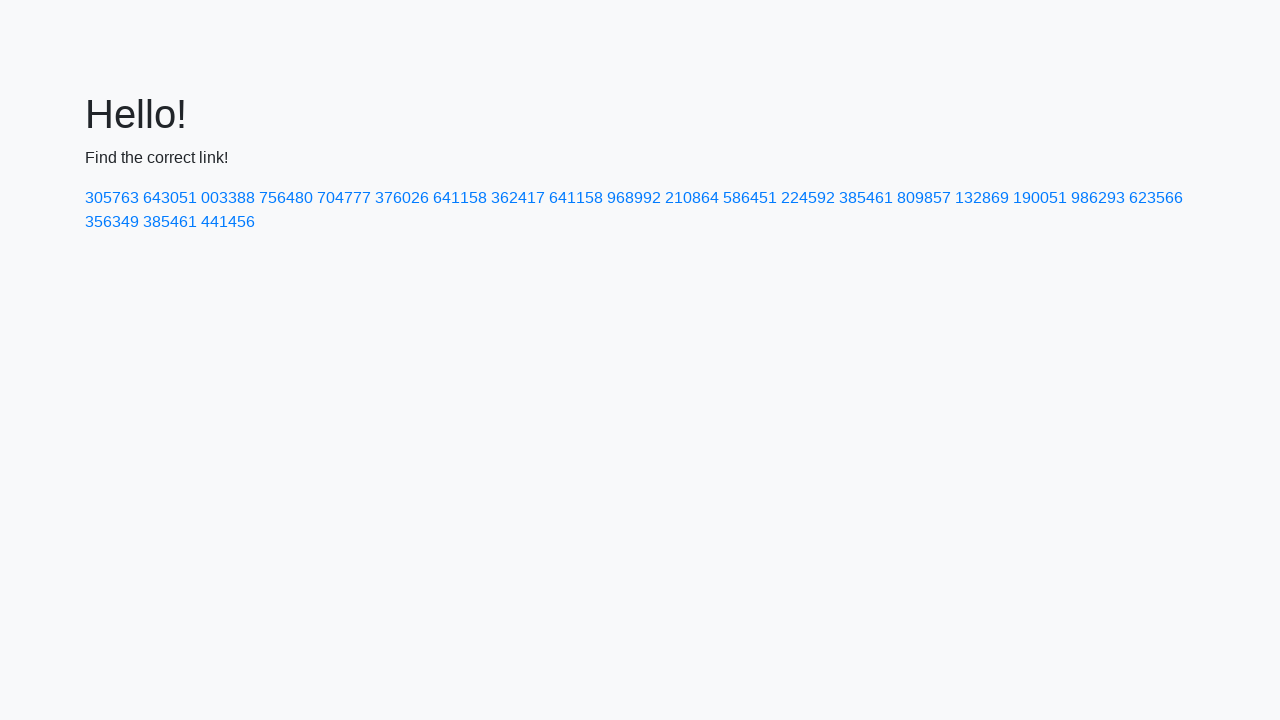

Clicked on link with calculated text '224592' at (808, 198) on a:has-text('224592')
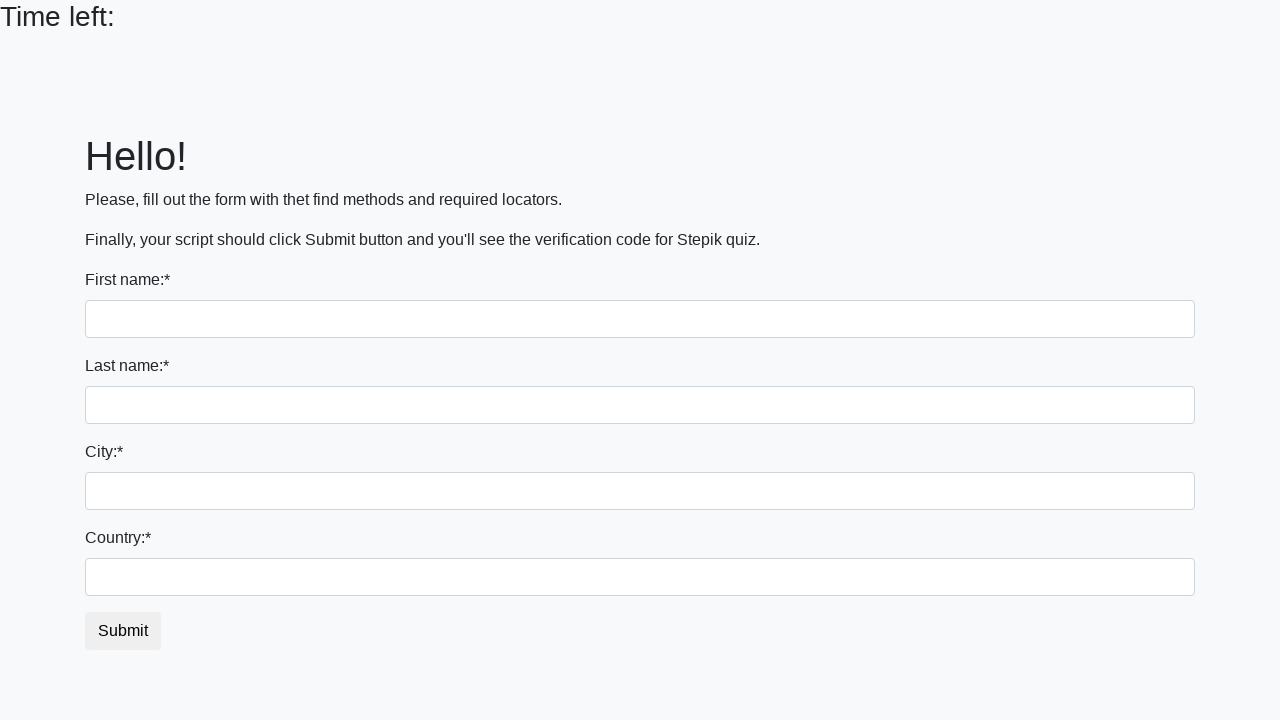

Filled first name field with 'Ivan' on input:first-of-type
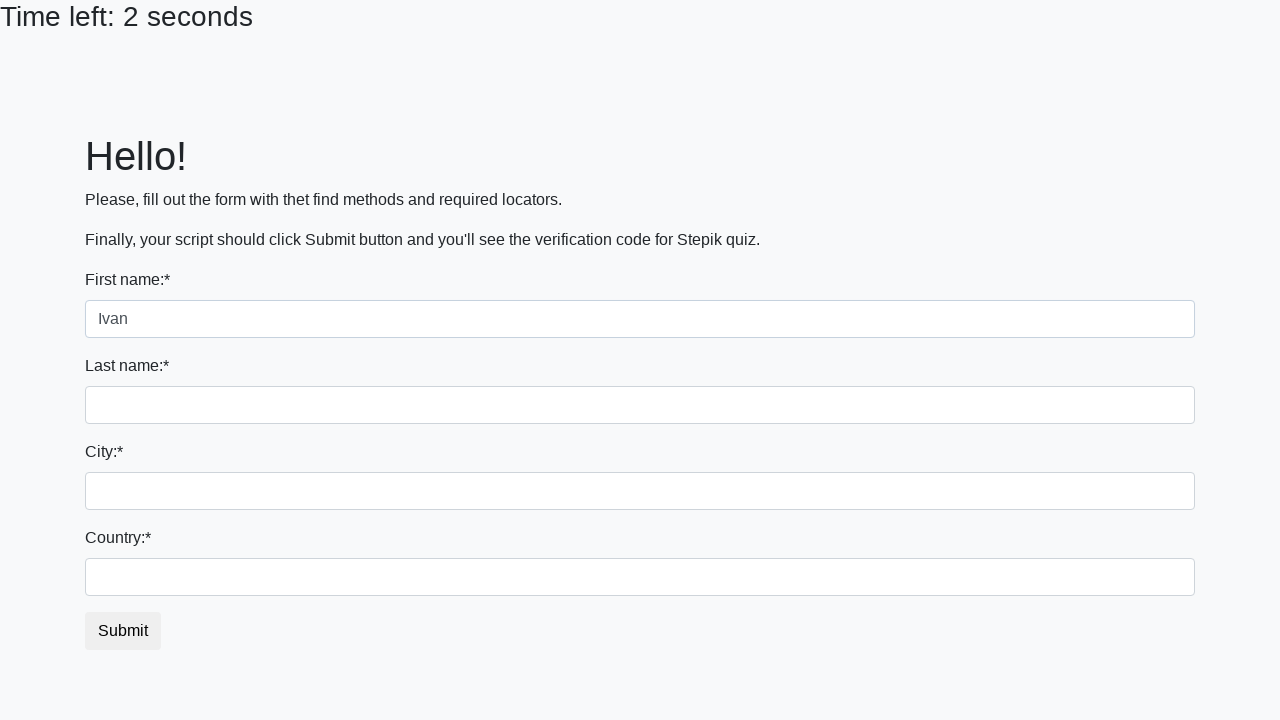

Filled last name field with 'Petrov' on input[name='last_name']
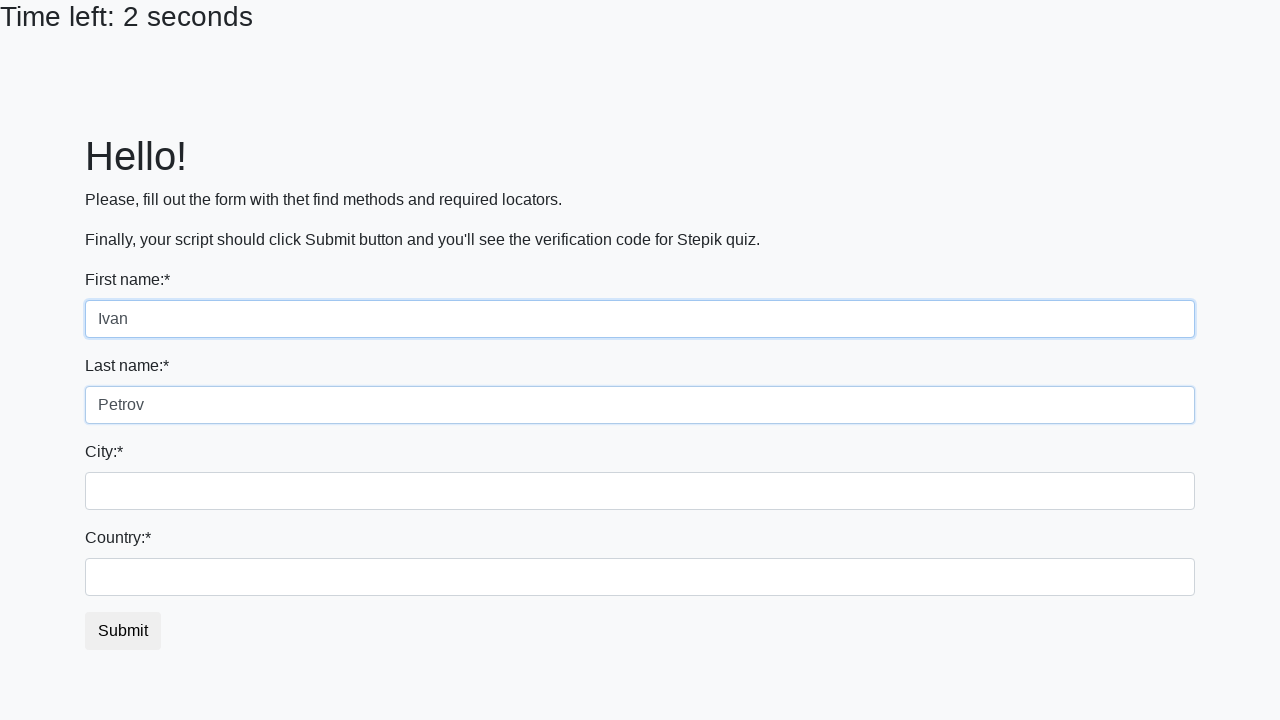

Filled city field with 'Smolensk' on input.city
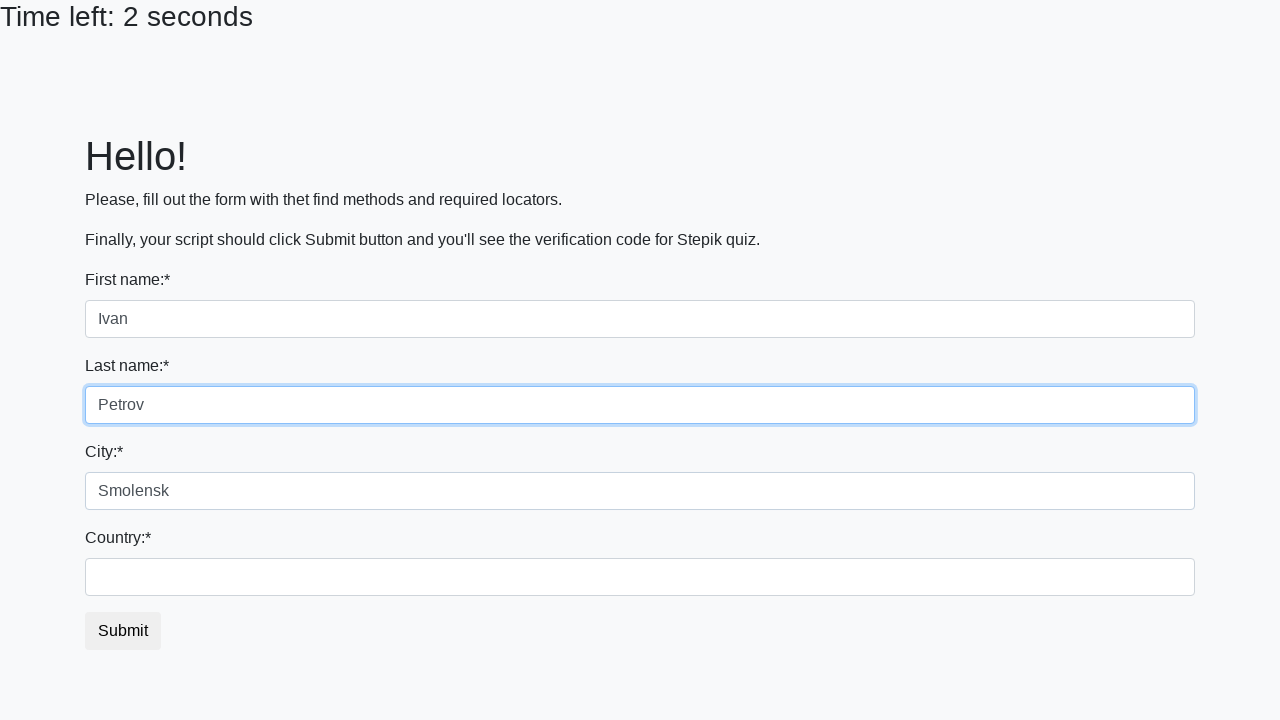

Filled country field with 'Russia' on #country
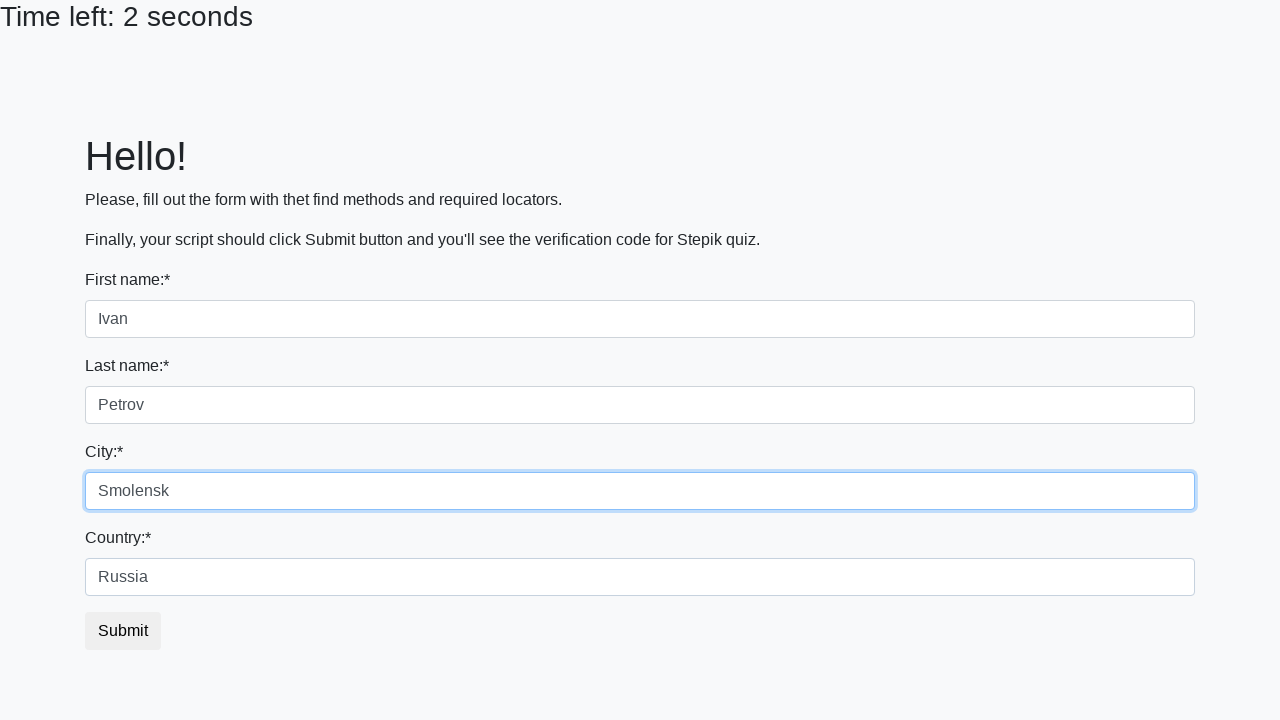

Clicked submit button to submit the form at (123, 631) on button.btn
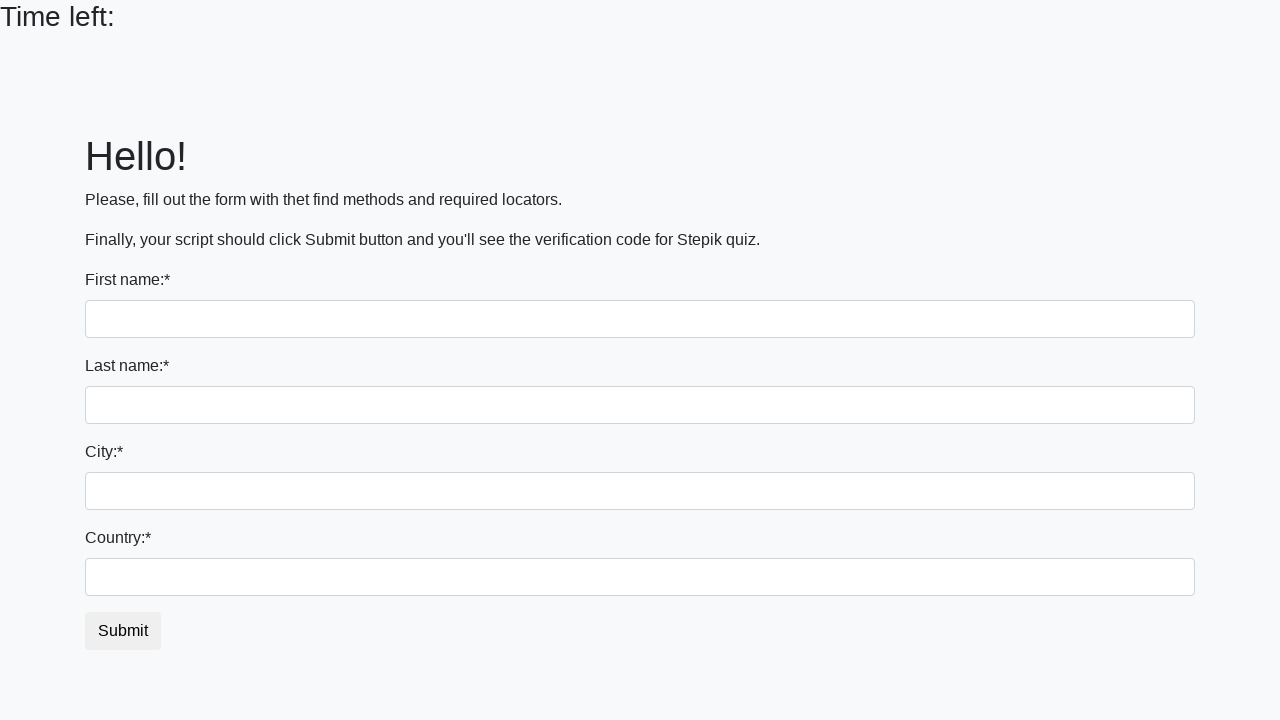

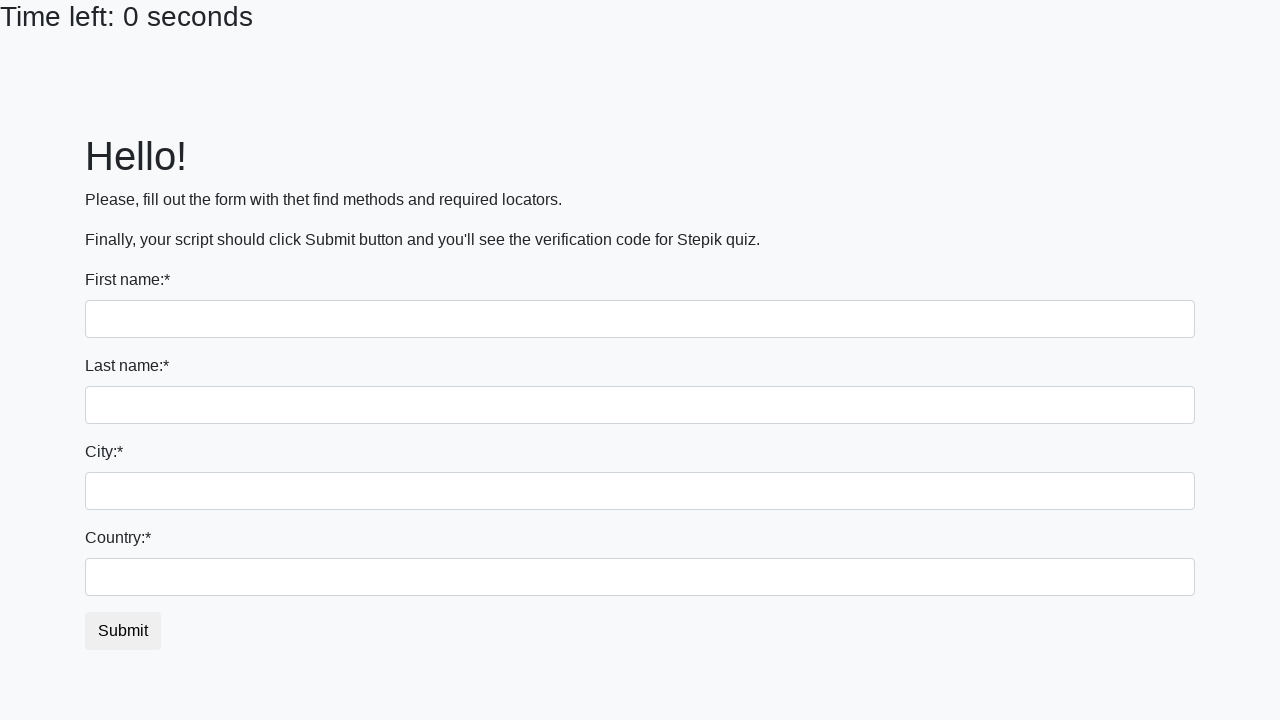